Tests a registration form by filling in first name, last name, and email fields, then submitting the form and verifying the success message is displayed.

Starting URL: http://suninjuly.github.io/registration1.html

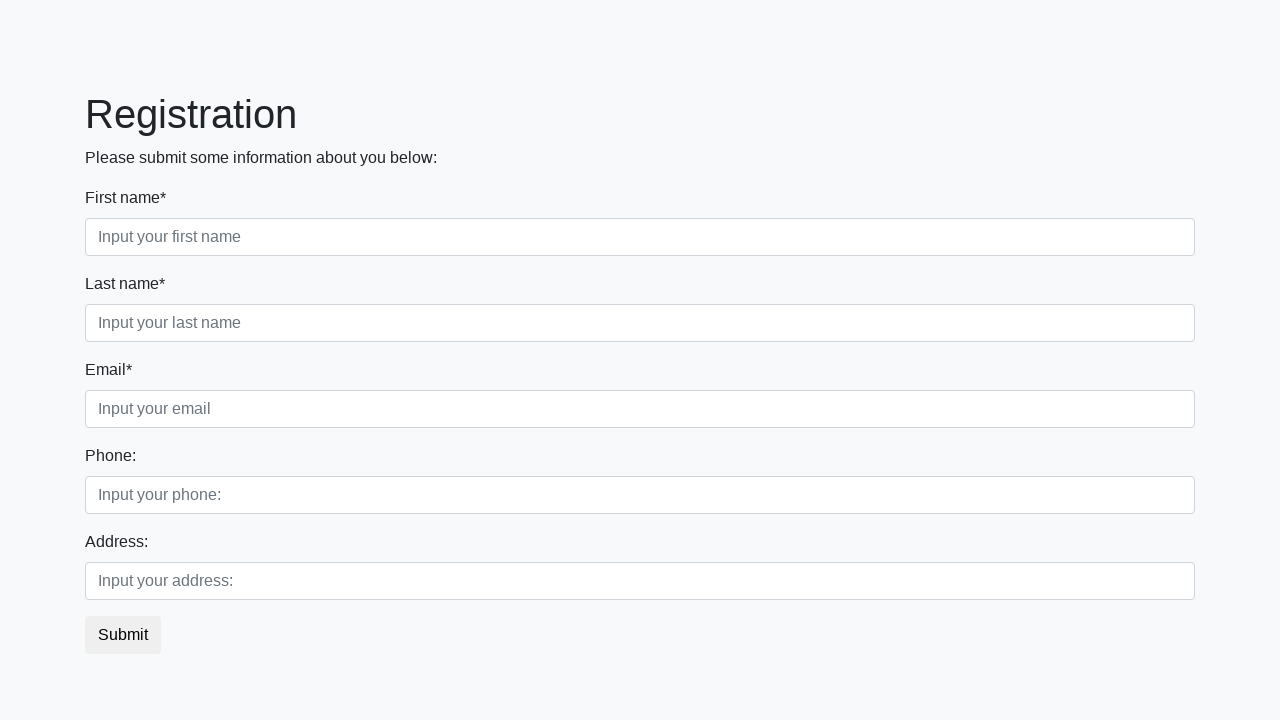

Filled first name field with 'Ivan' on input:first-of-type
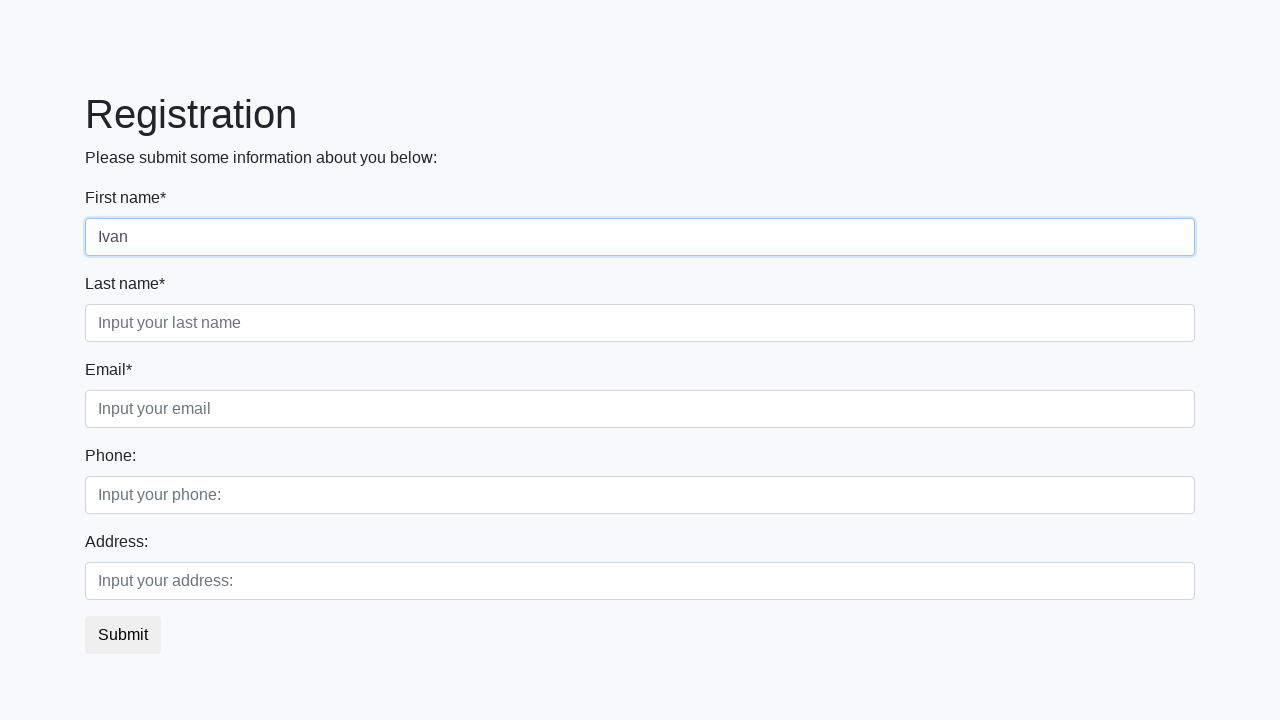

Filled last name field with 'Petrov' on input[placeholder='Input your last name']
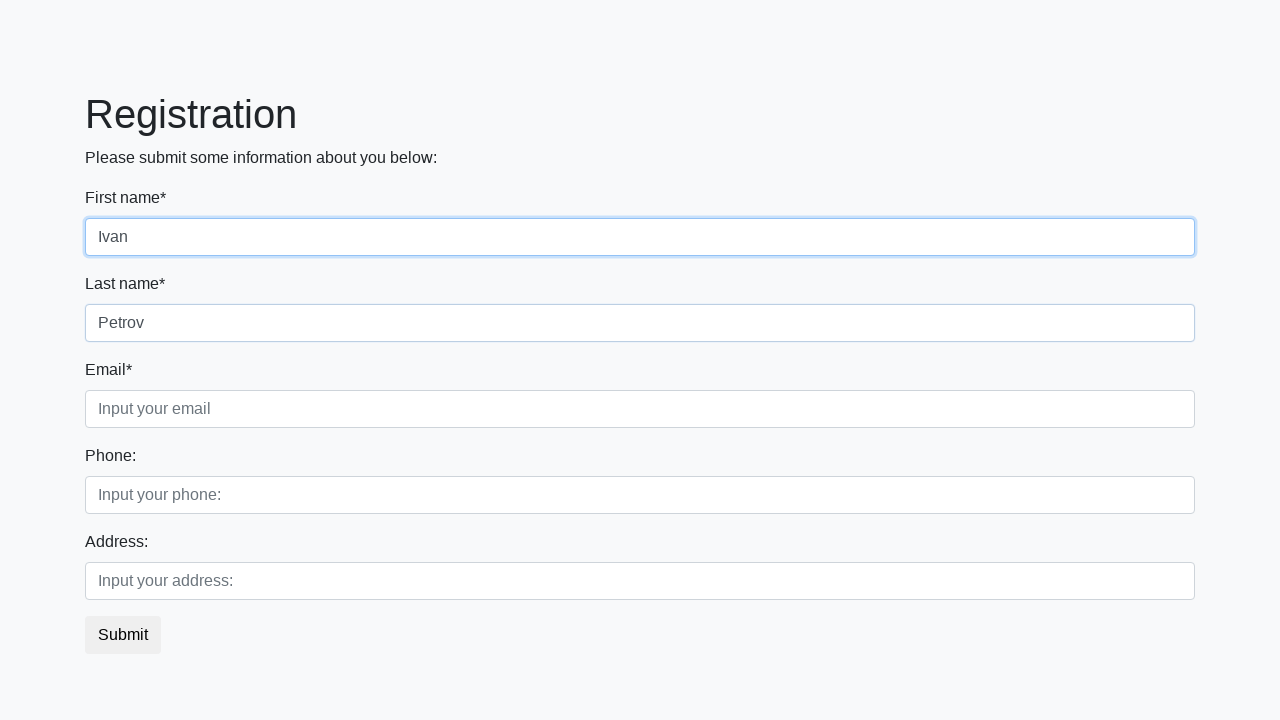

Filled email field with 'ma2or@mail.ru' on input.third
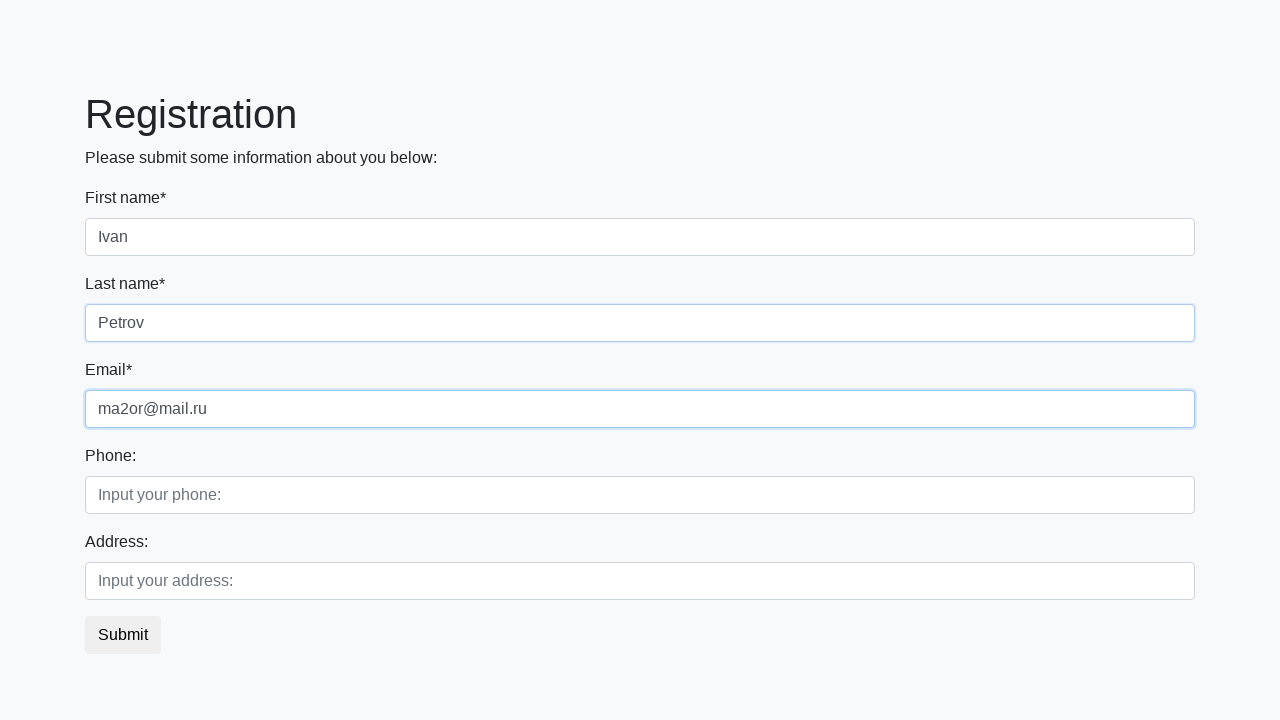

Clicked submit button to register at (123, 635) on button.btn
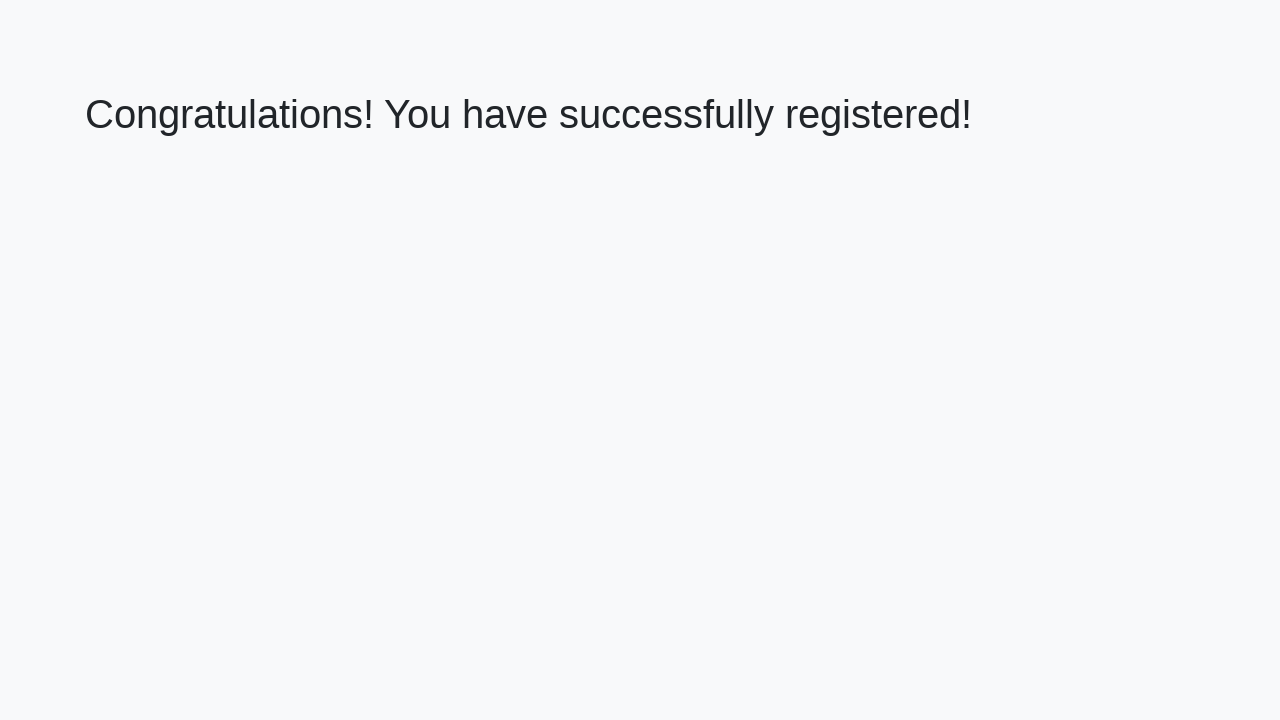

Success message header loaded
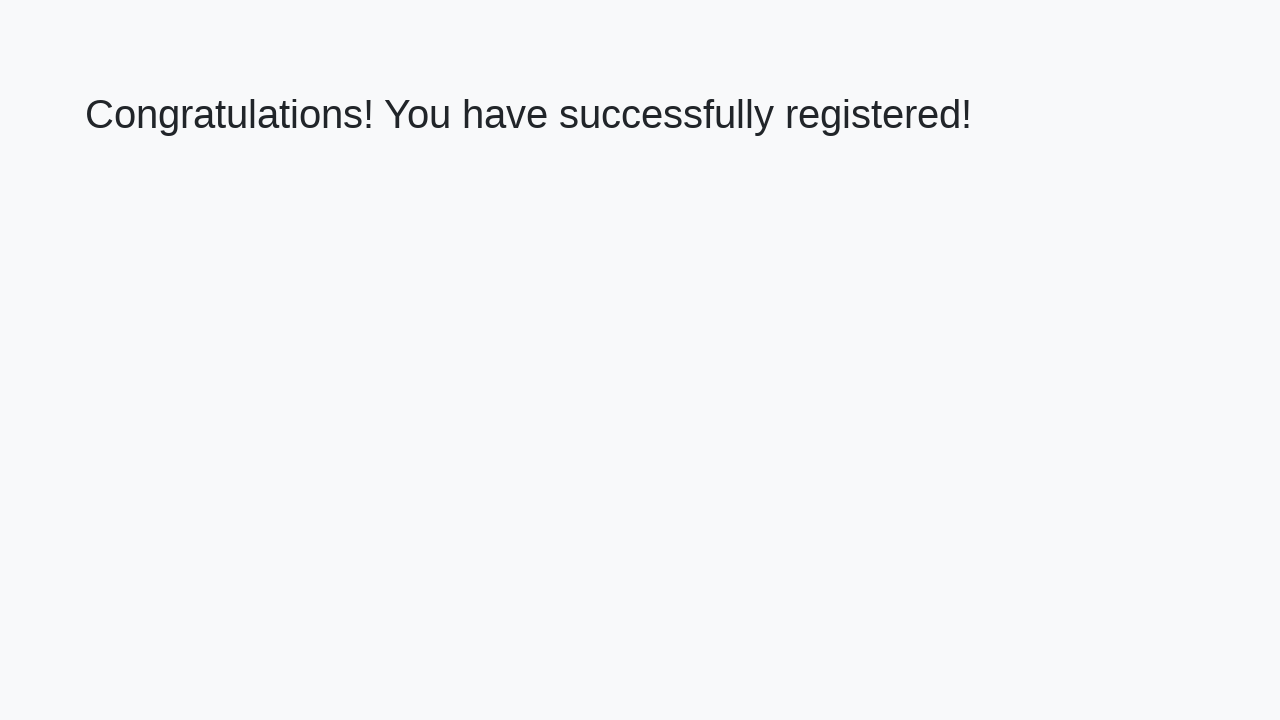

Retrieved success message text
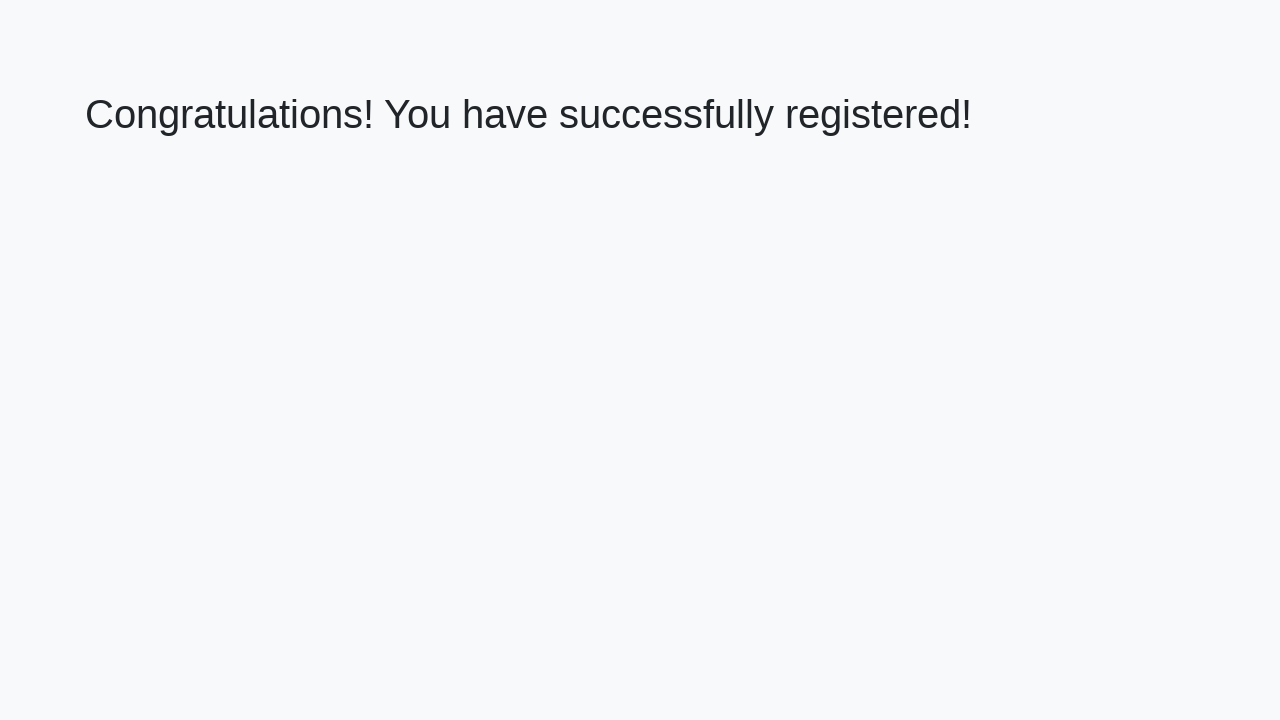

Verified success message: 'Congratulations! You have successfully registered!'
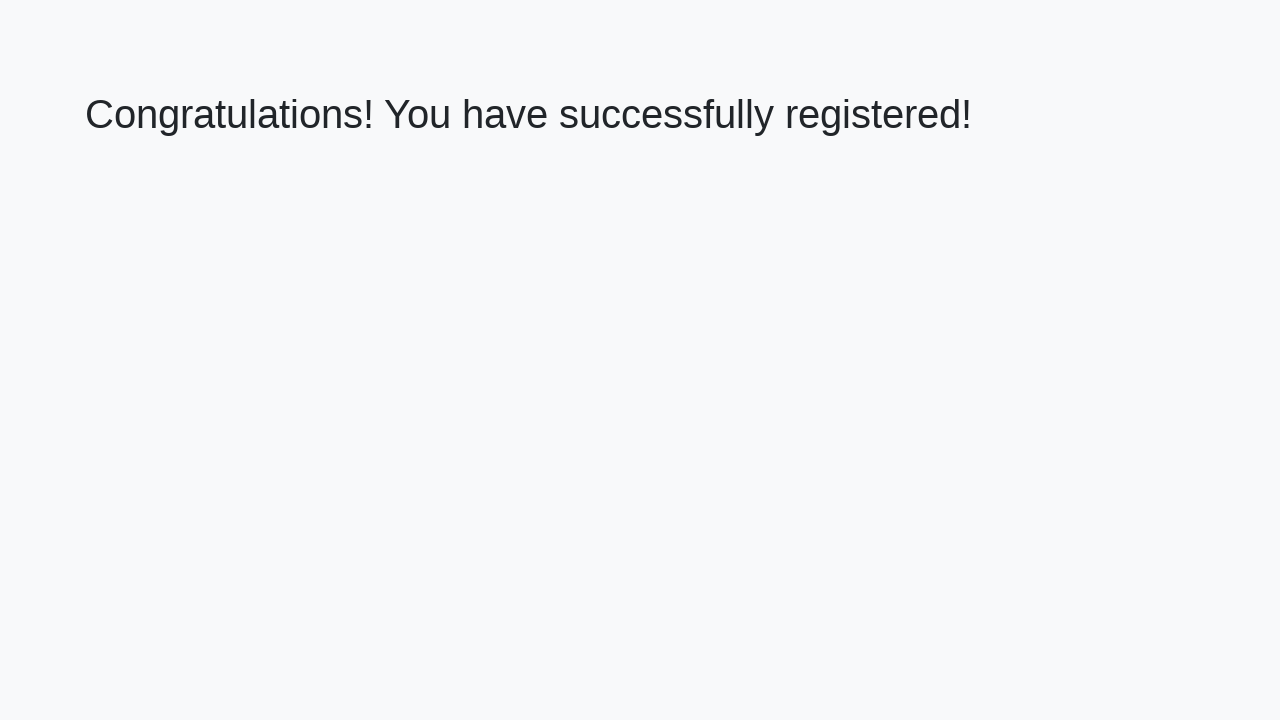

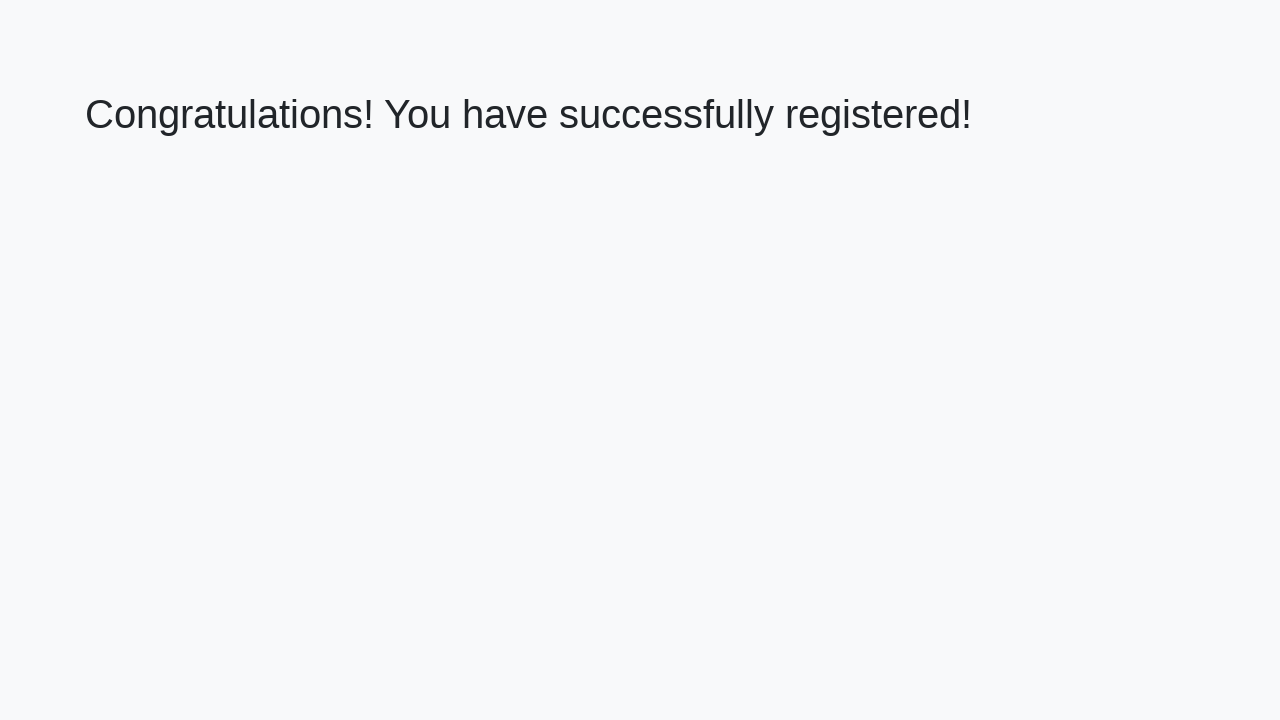